Tests form validation by attempting to submit the form without providing a mobile number and verifying that the form shows validation error

Starting URL: https://demoqa.com/automation-practice-form

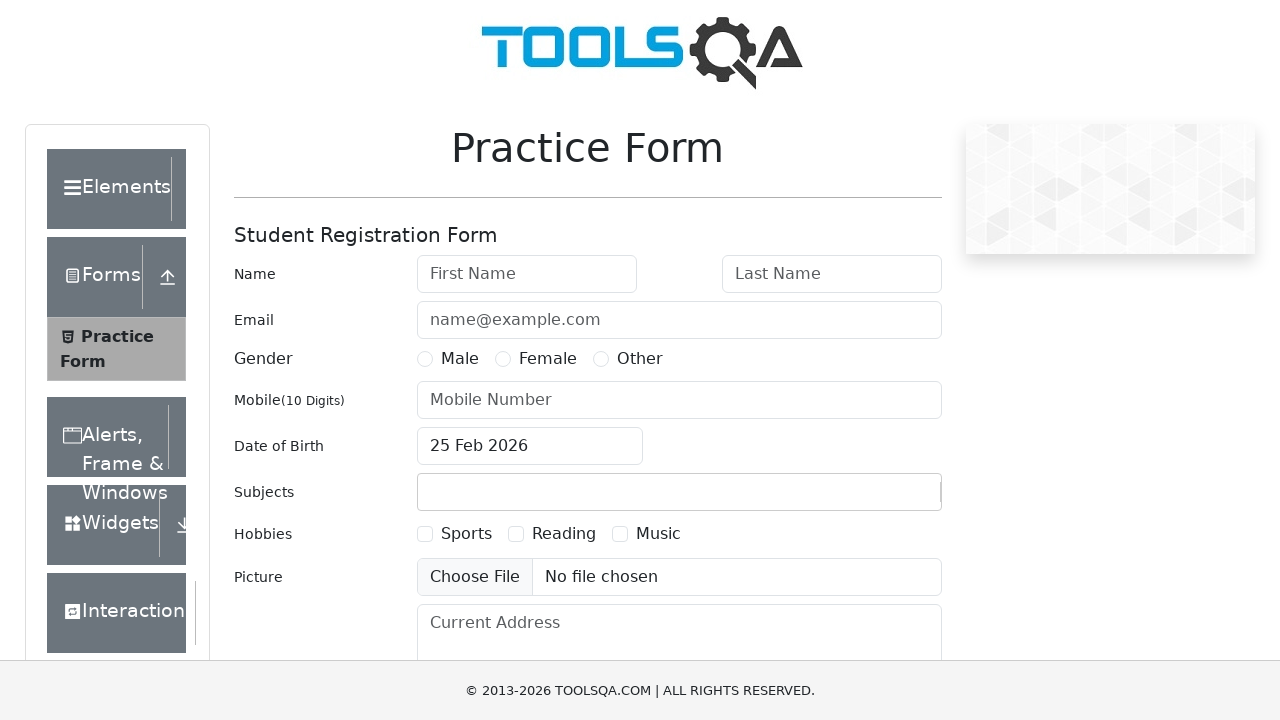

Reloaded page to reset form
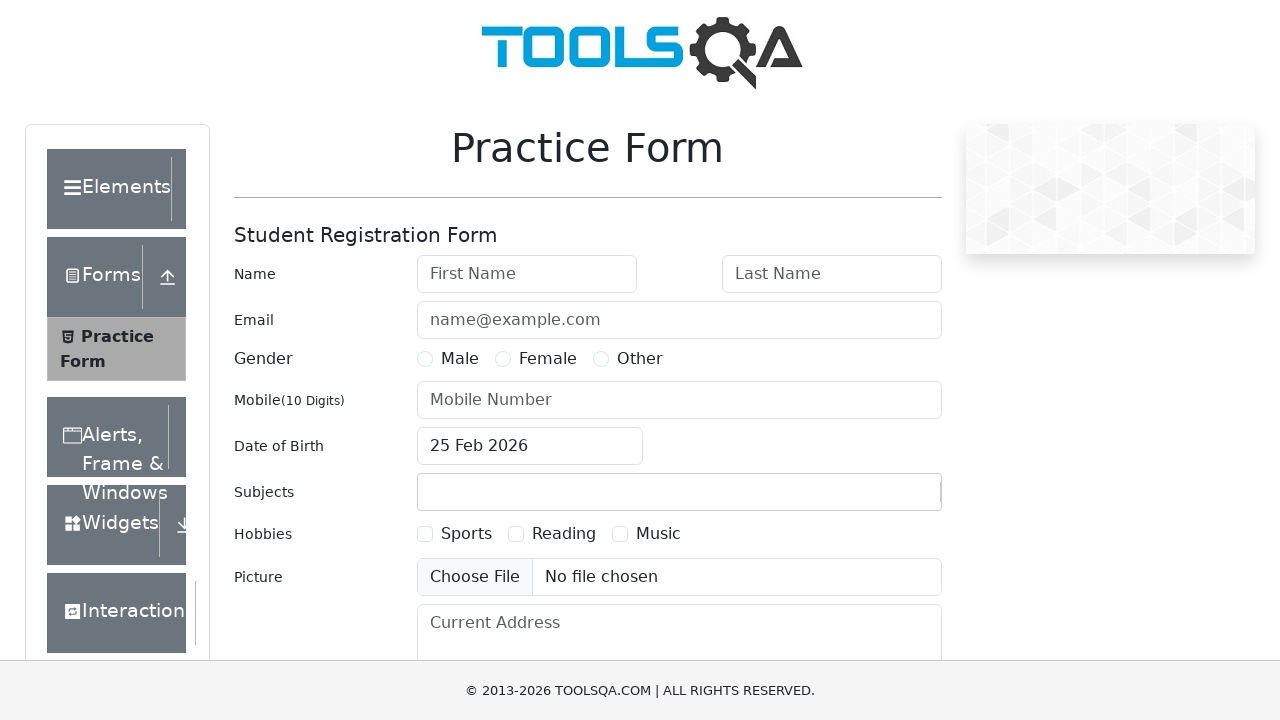

Removed adsbygoogle elements
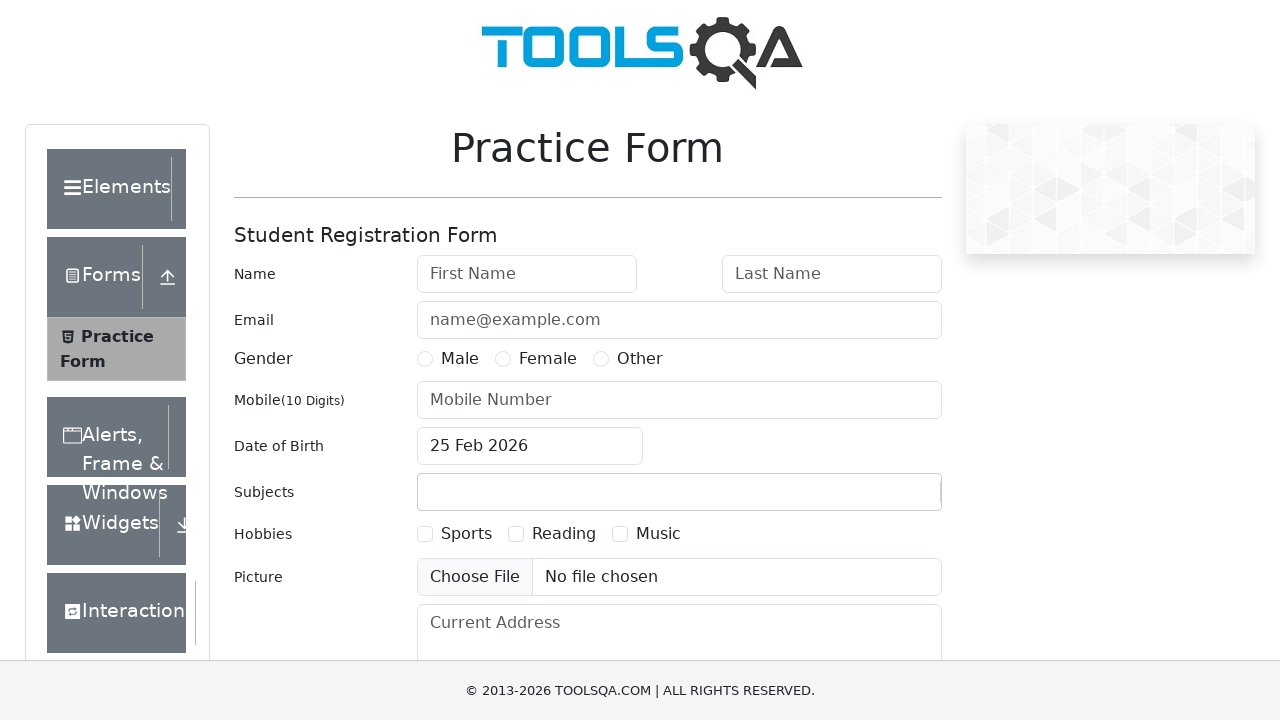

Removed fixedban overlay element
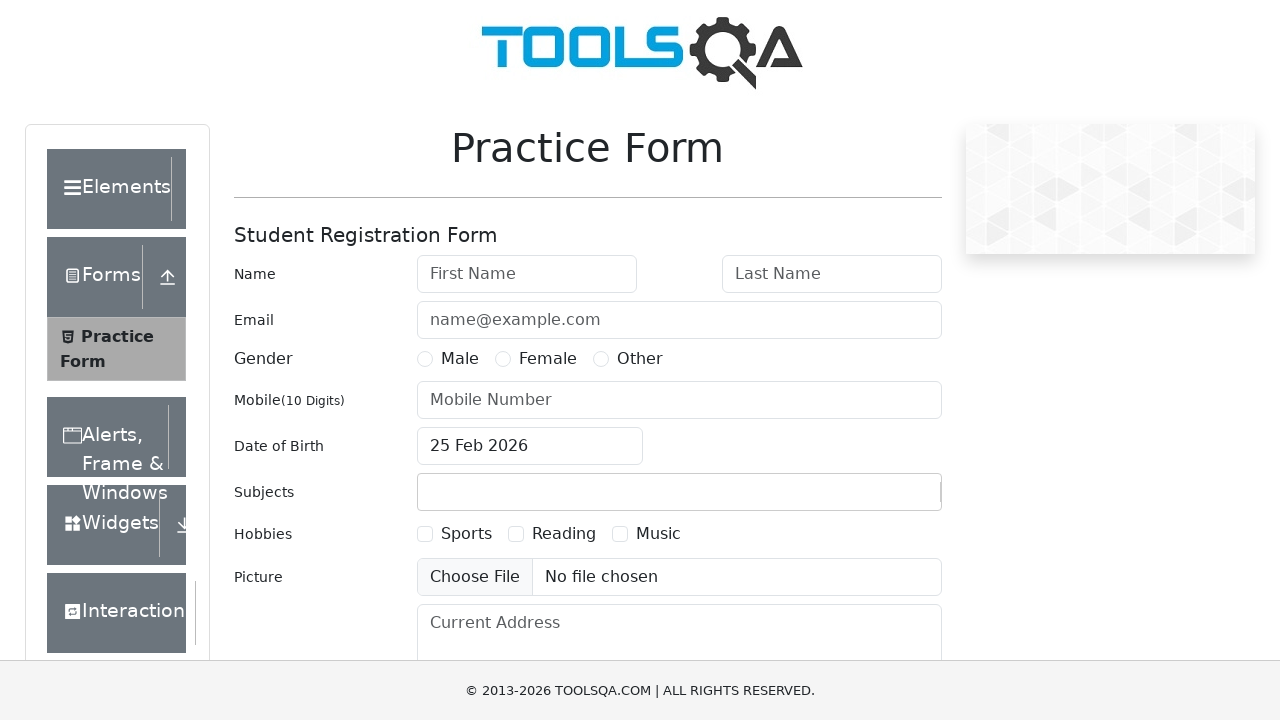

Filled first name field with 'Jane' on #firstName
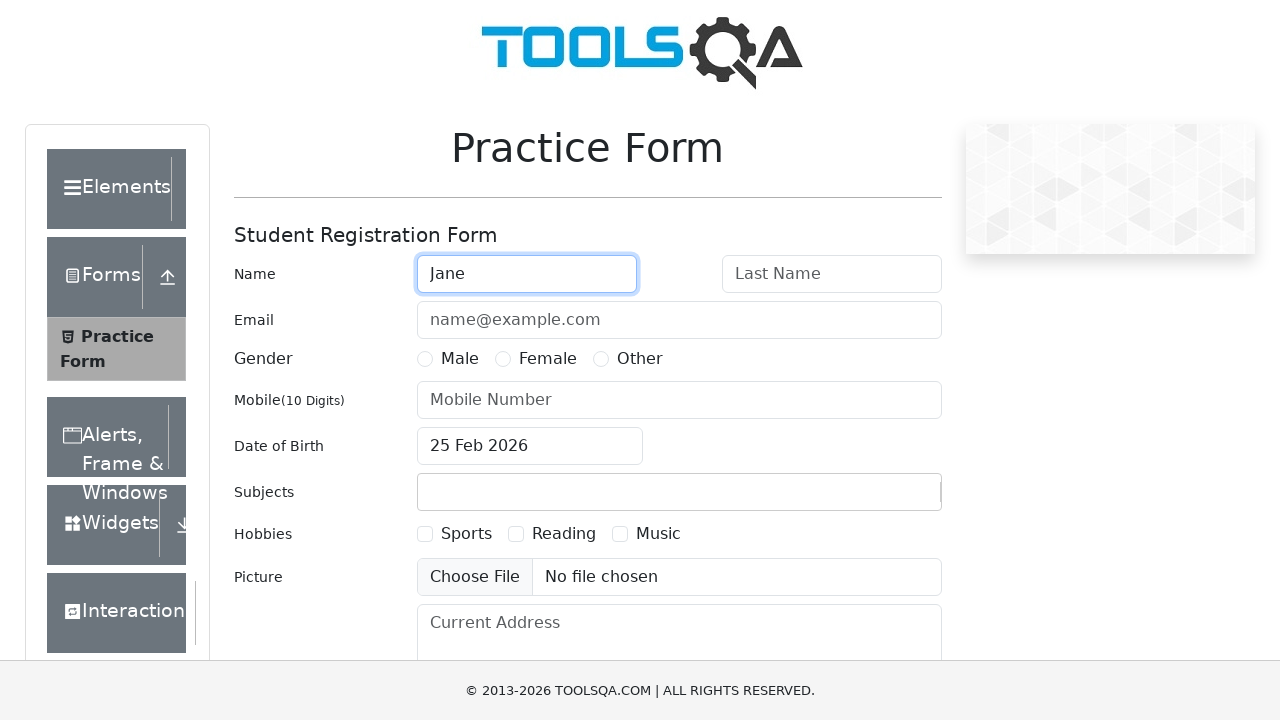

Filled last name field with 'Doe' on #lastName
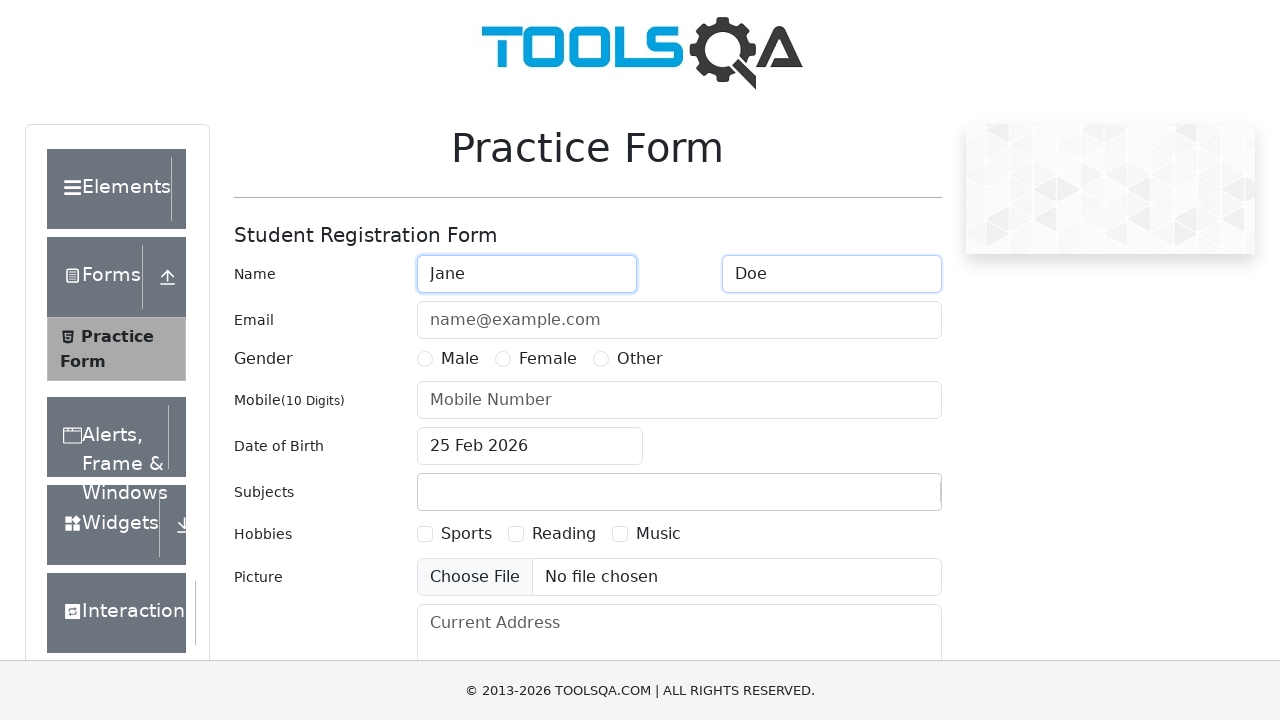

Filled email field with 'jane.doe@example.com' on #userEmail
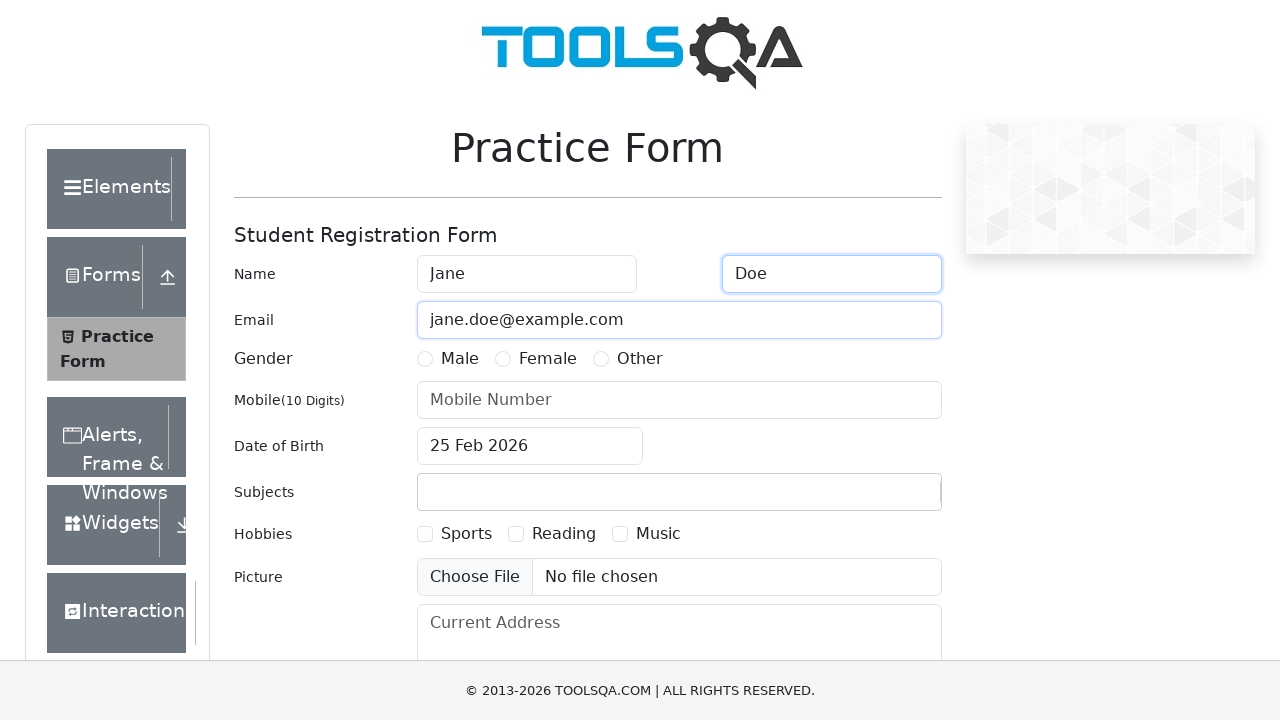

Selected Female gender option at (548, 359) on label[for='gender-radio-2']
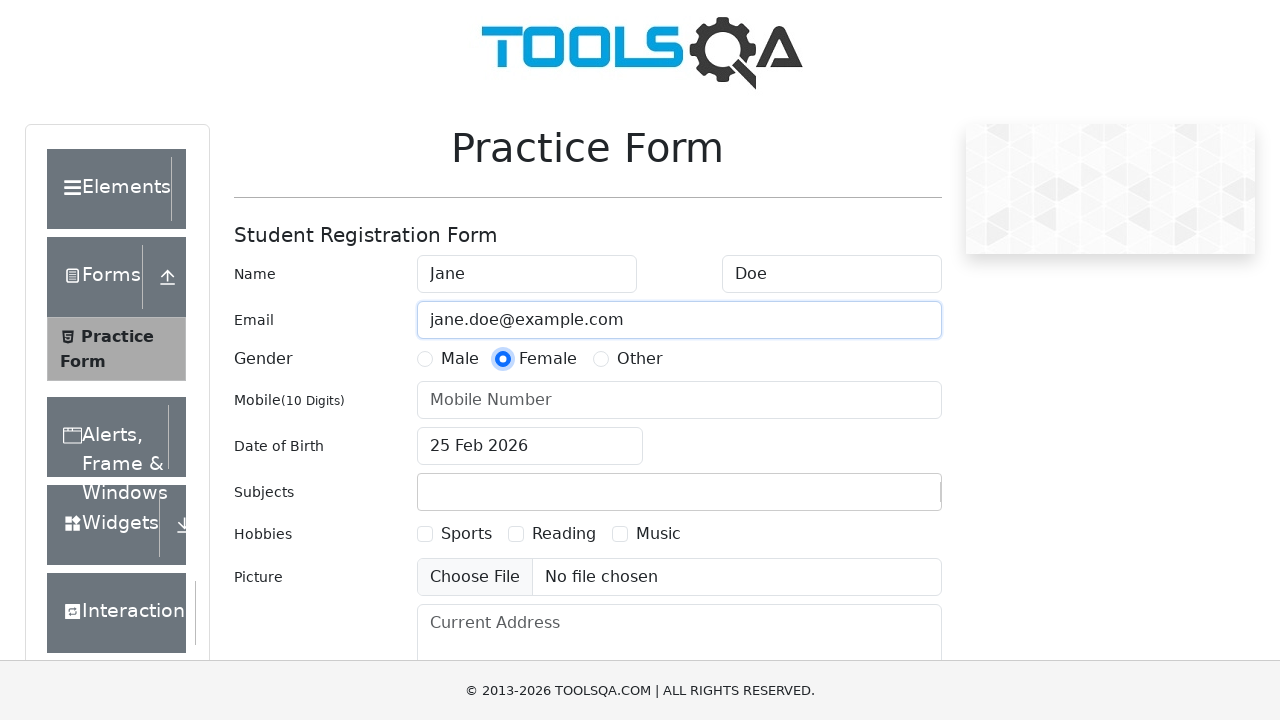

Clicked date of birth input field at (530, 446) on #dateOfBirthInput
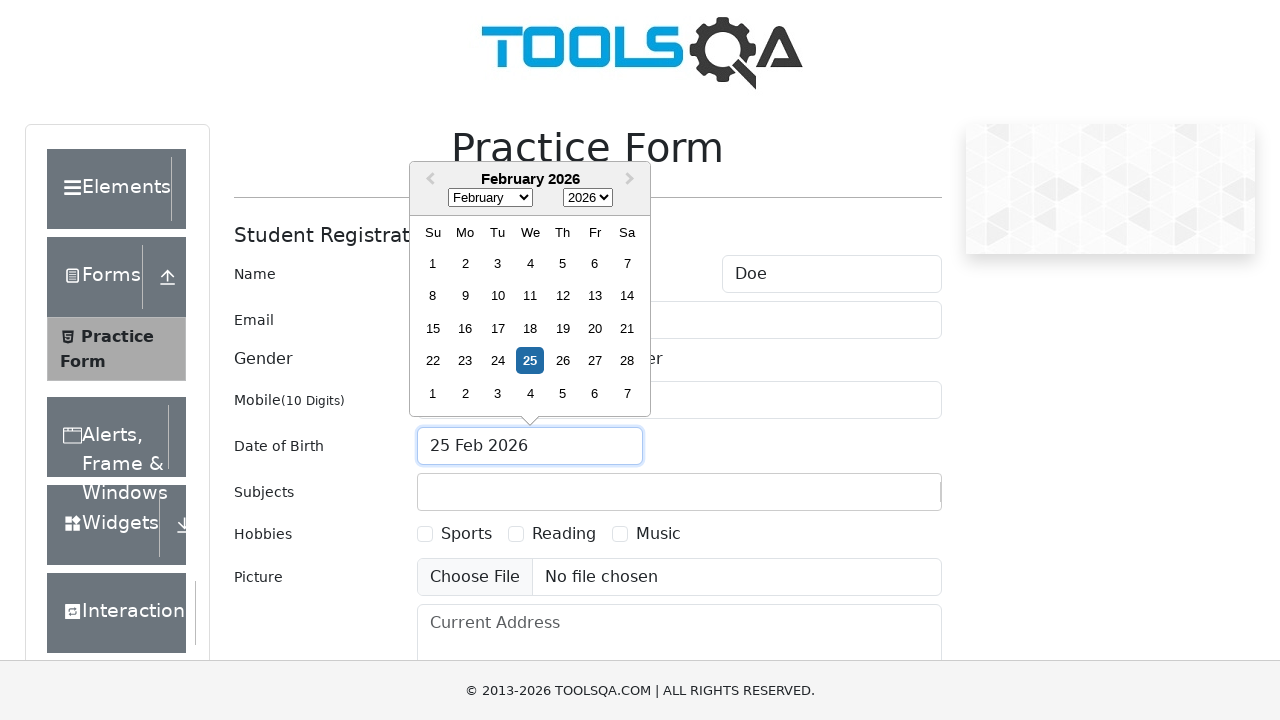

Selected April as birth month on .react-datepicker__month-select
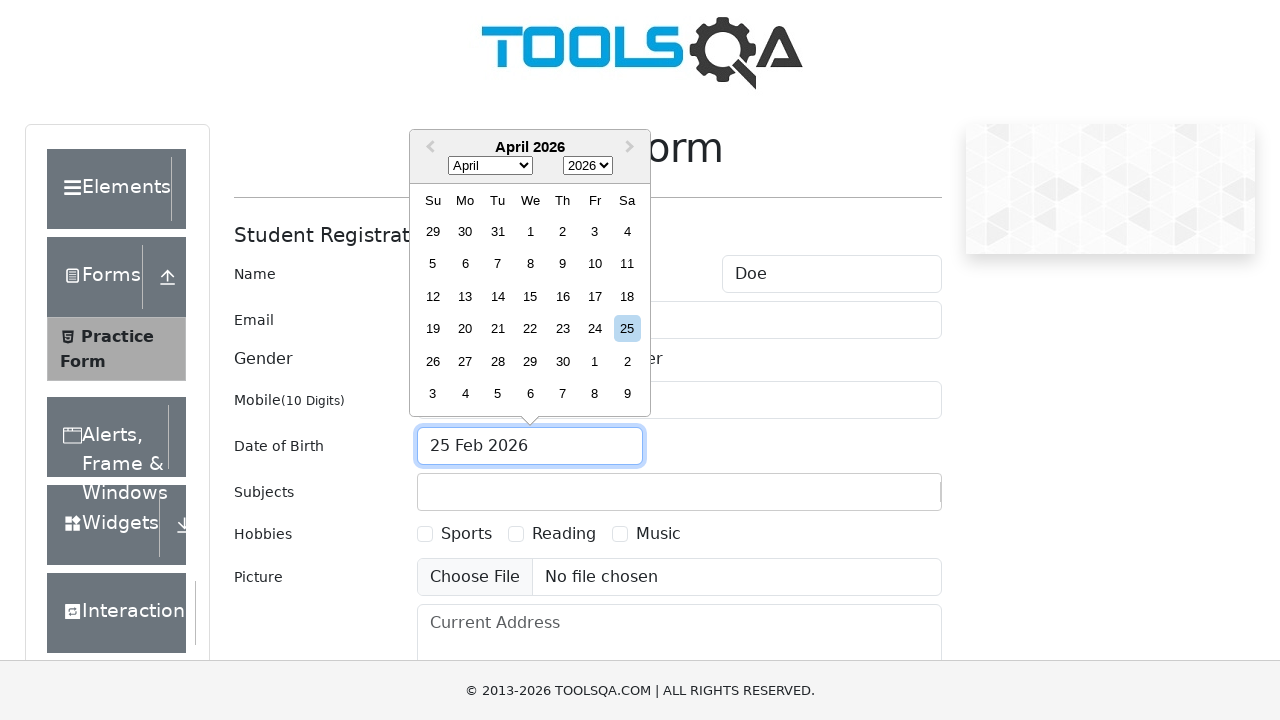

Selected 1990 as birth year on .react-datepicker__year-select
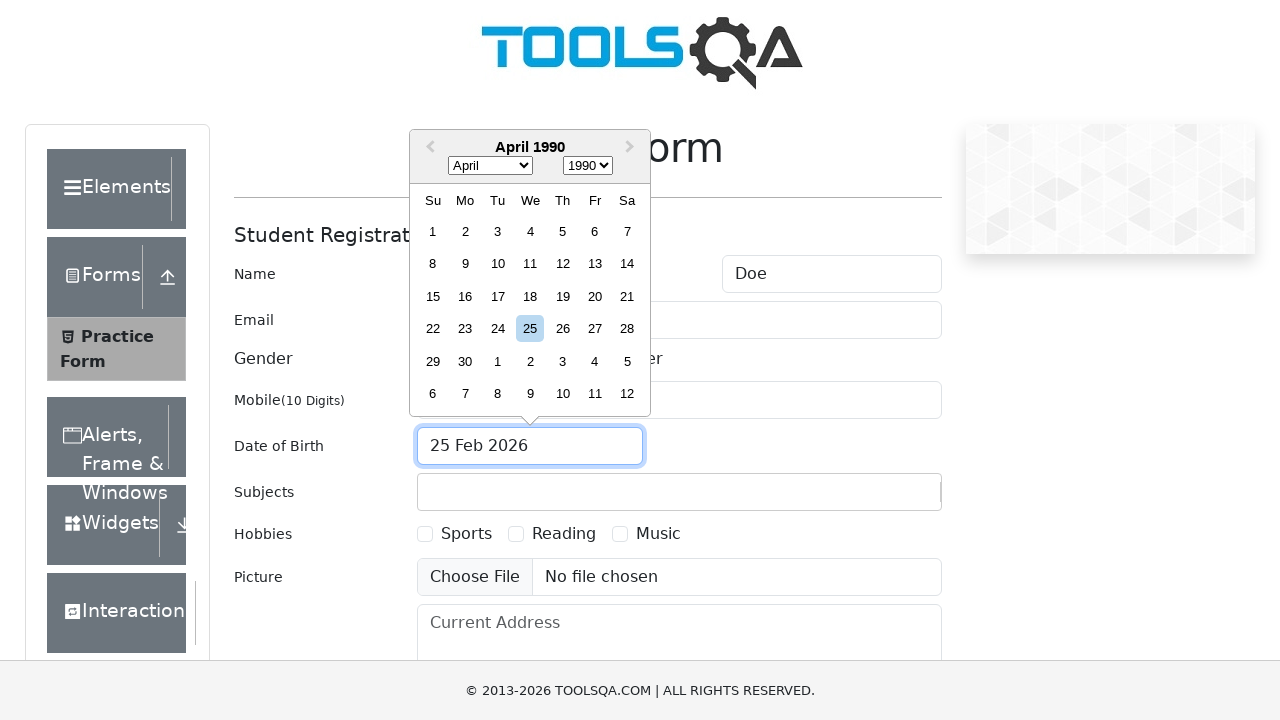

Selected 20th day from date picker at (595, 296) on .react-datepicker__day--020:not(.react-datepicker__day--outside-month)
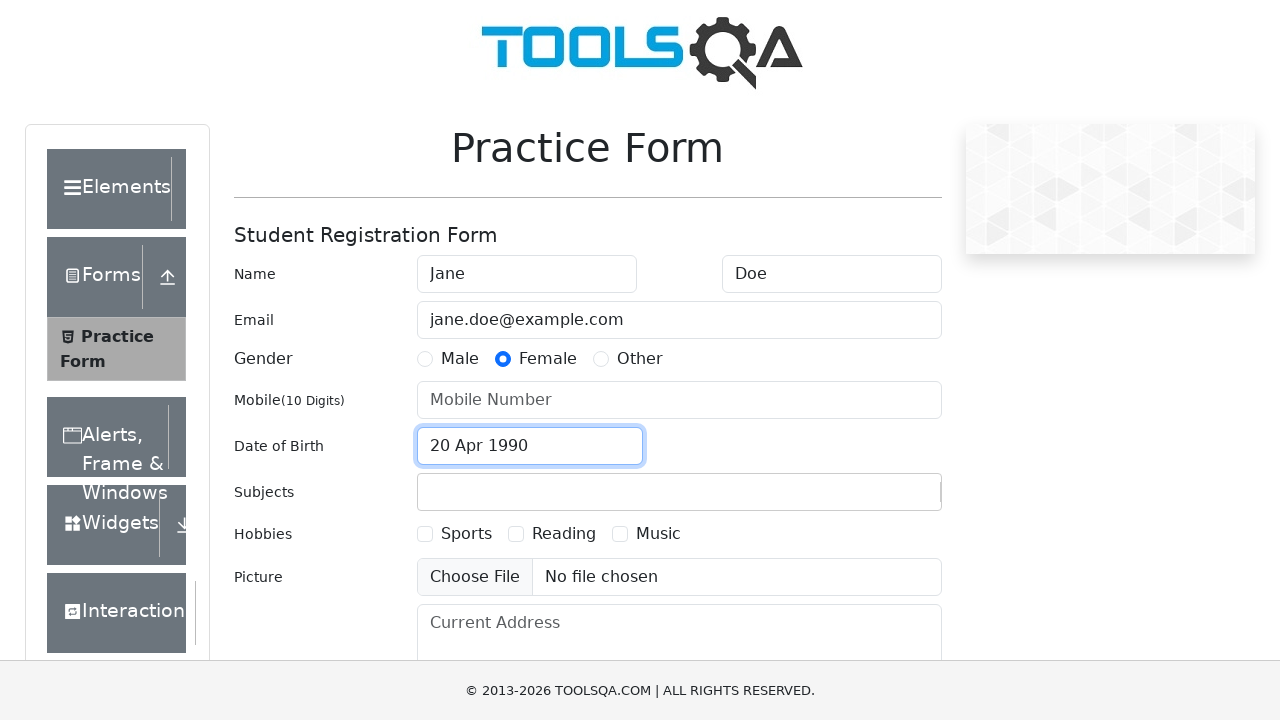

Clicked subjects input field at (430, 492) on #subjectsInput
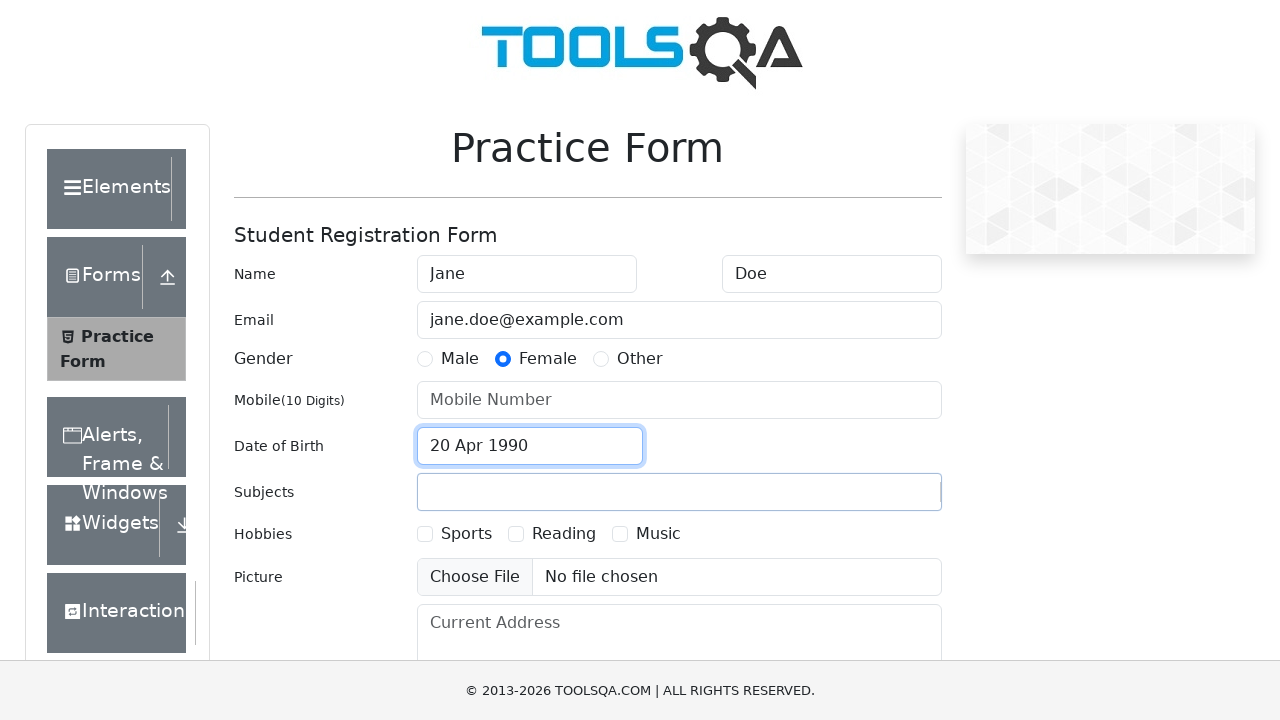

Typed 'Mathematics' in subjects field on #subjectsInput
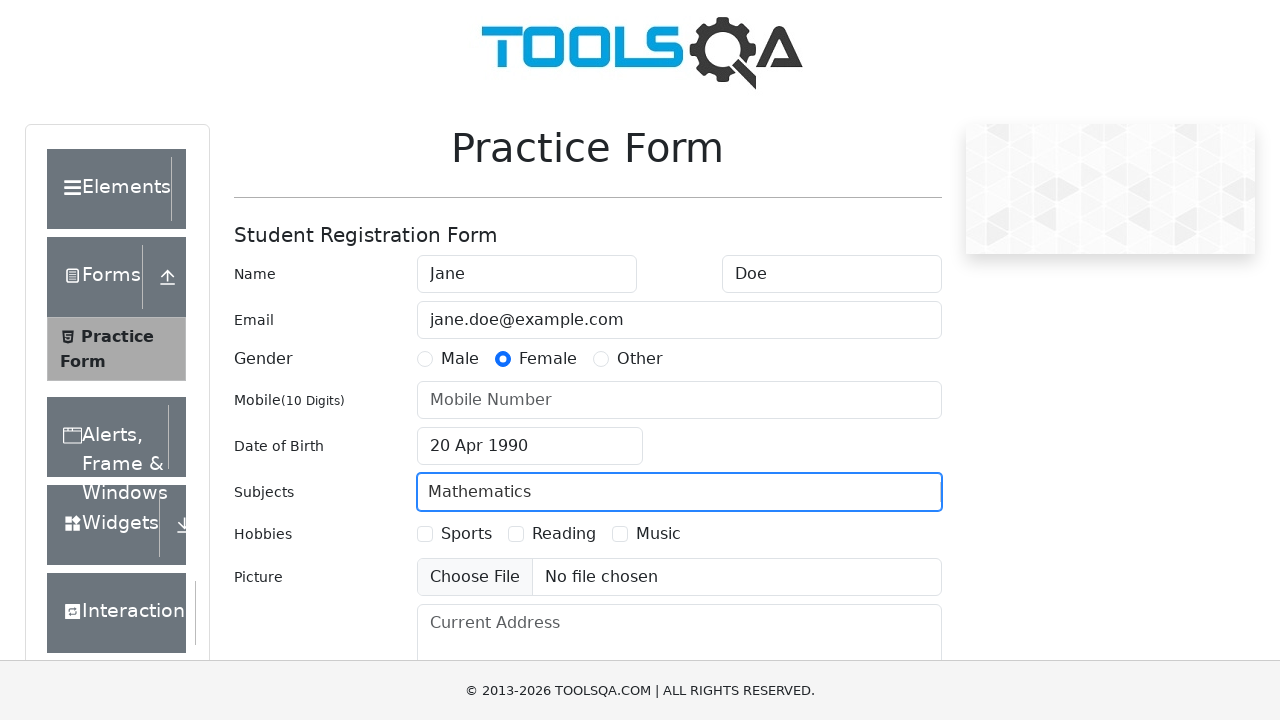

Pressed Enter to confirm subject selection on #subjectsInput
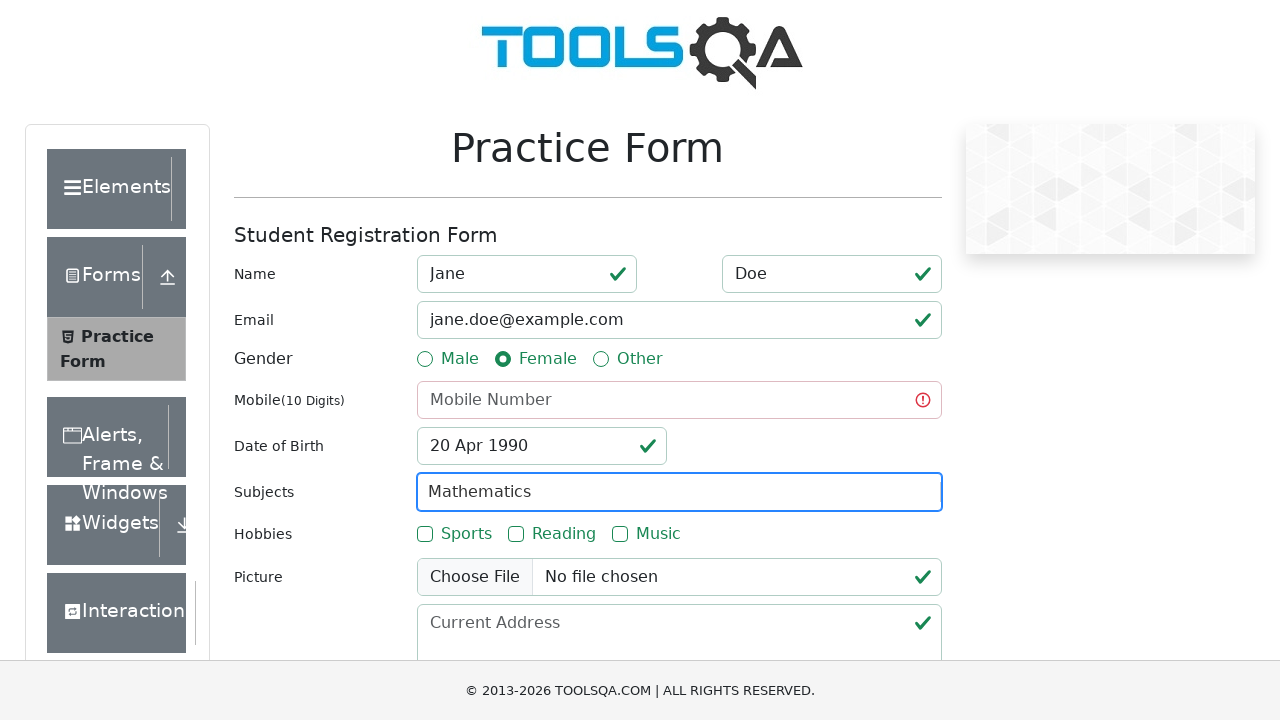

Selected Reading hobby checkbox at (564, 534) on label[for='hobbies-checkbox-2']
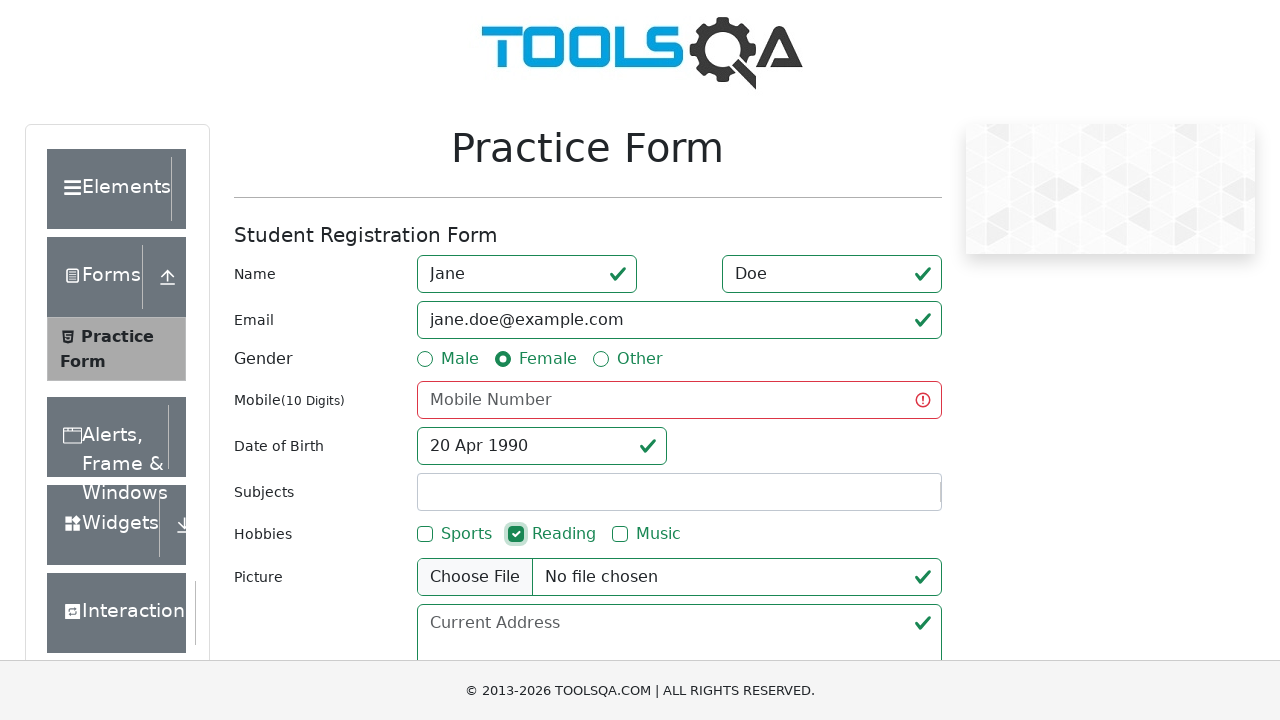

Set empty file input for picture upload
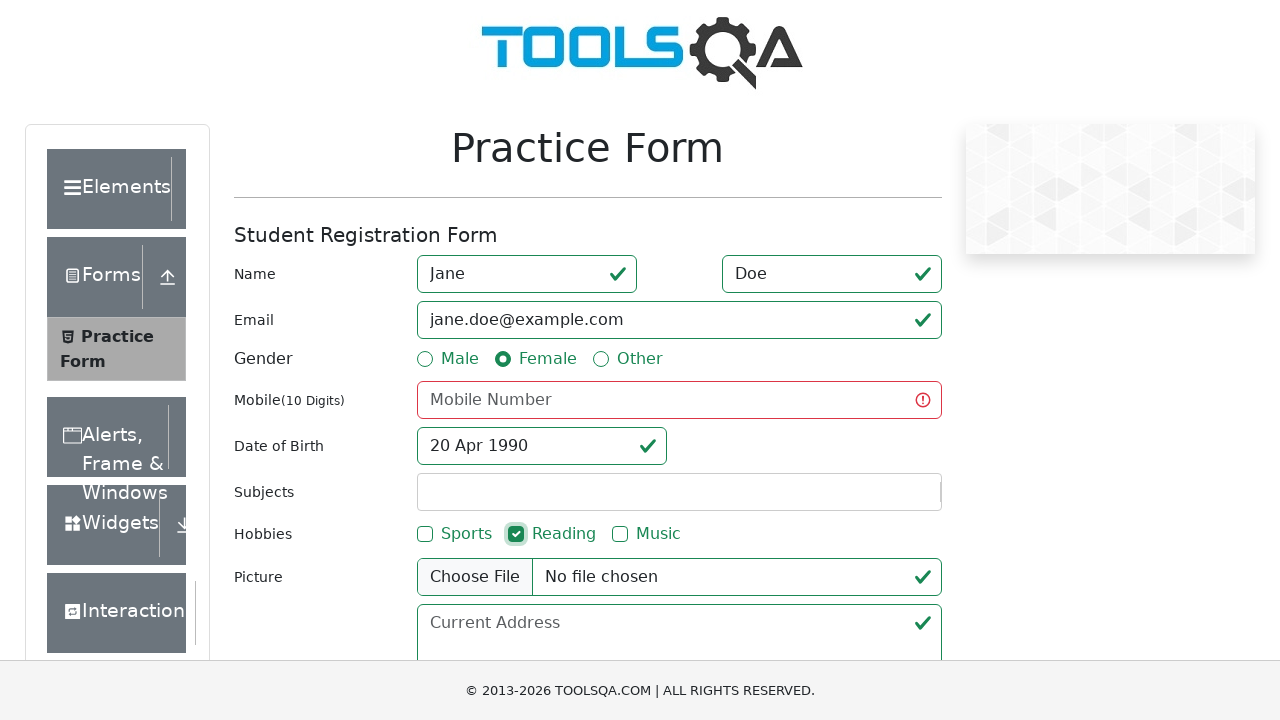

Filled current address field on #currentAddress
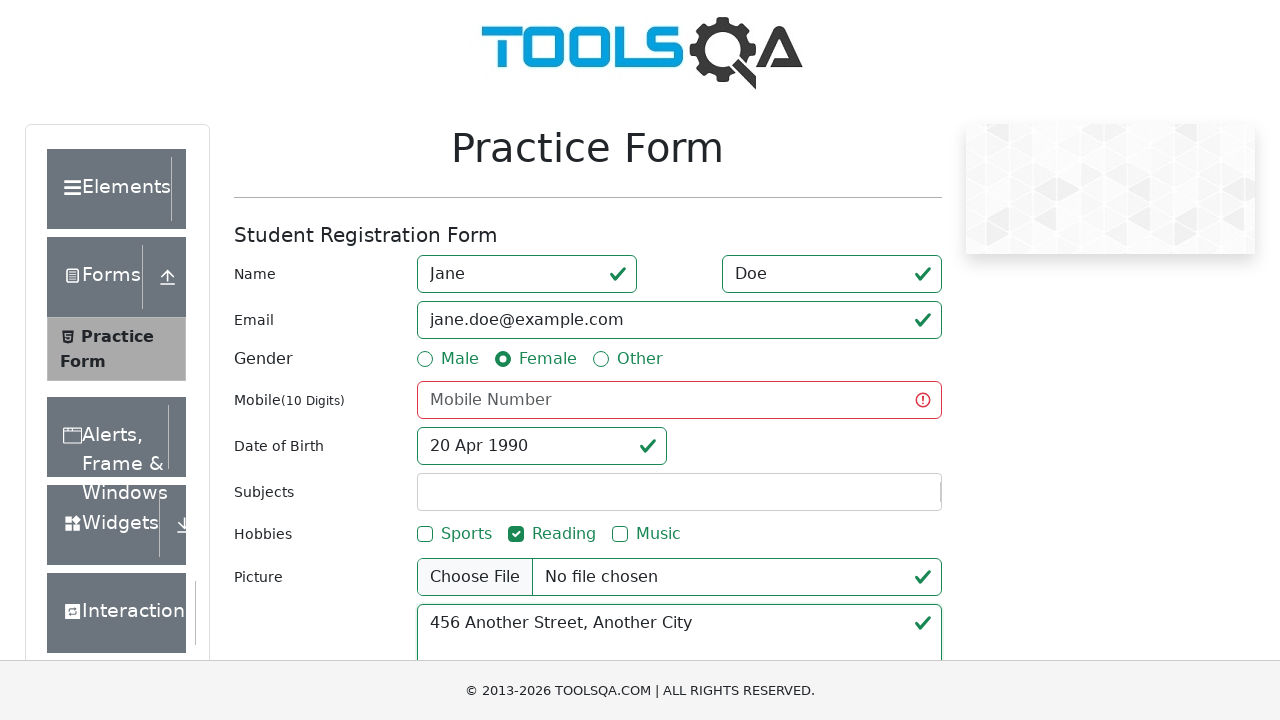

Clicked state dropdown at (527, 437) on #state
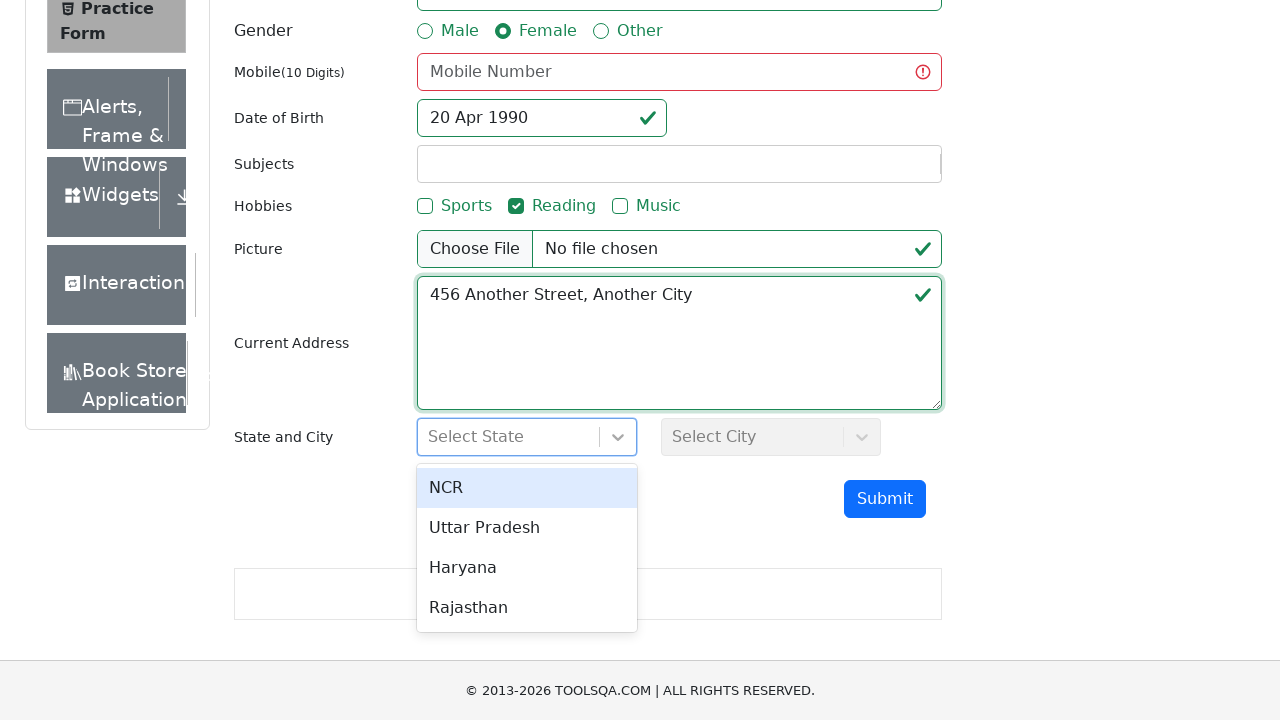

Selected second state option at (527, 528) on div[id^='react-select'][id*='option-1']
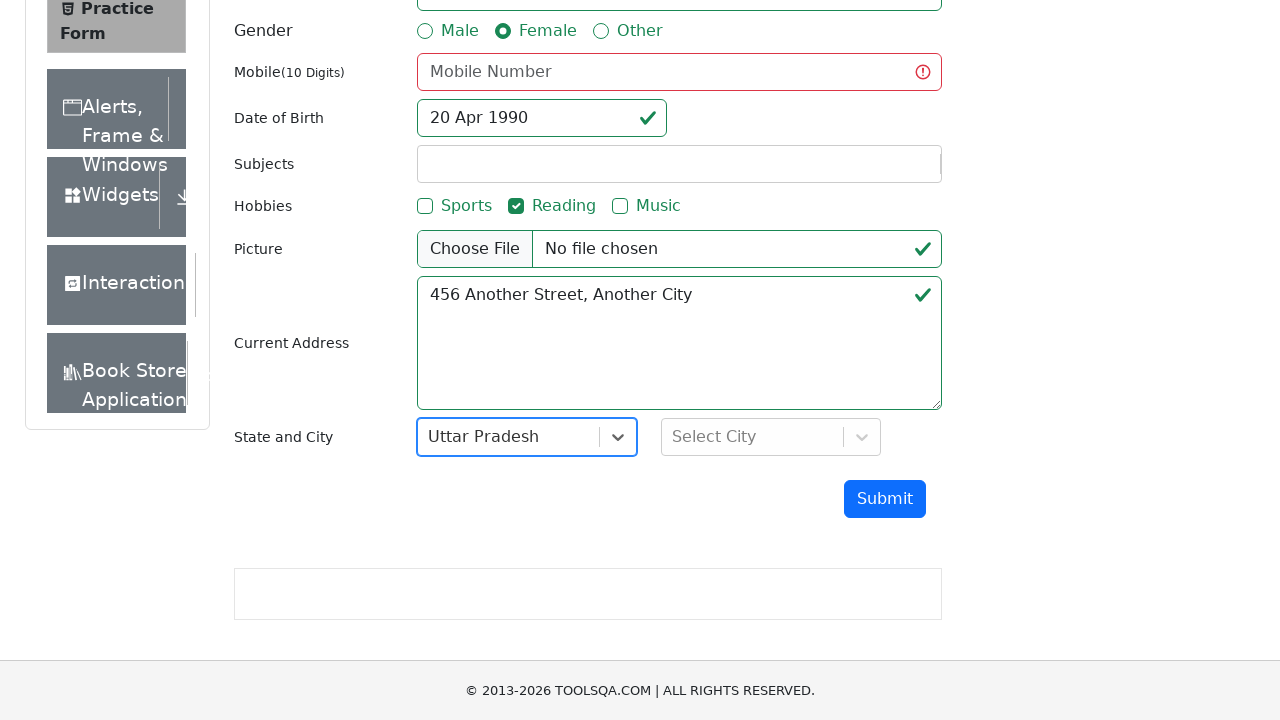

Clicked city dropdown at (771, 437) on #city
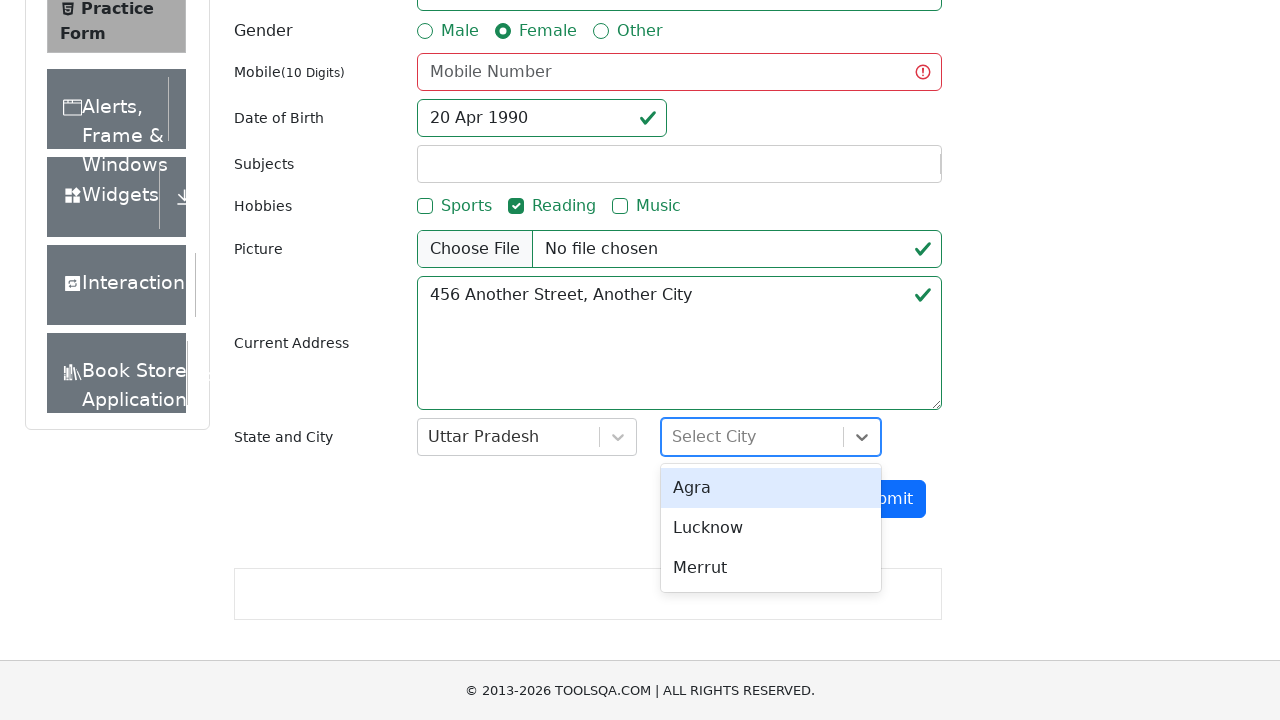

Selected first city option at (771, 488) on div[id^='react-select'][id*='option-0']
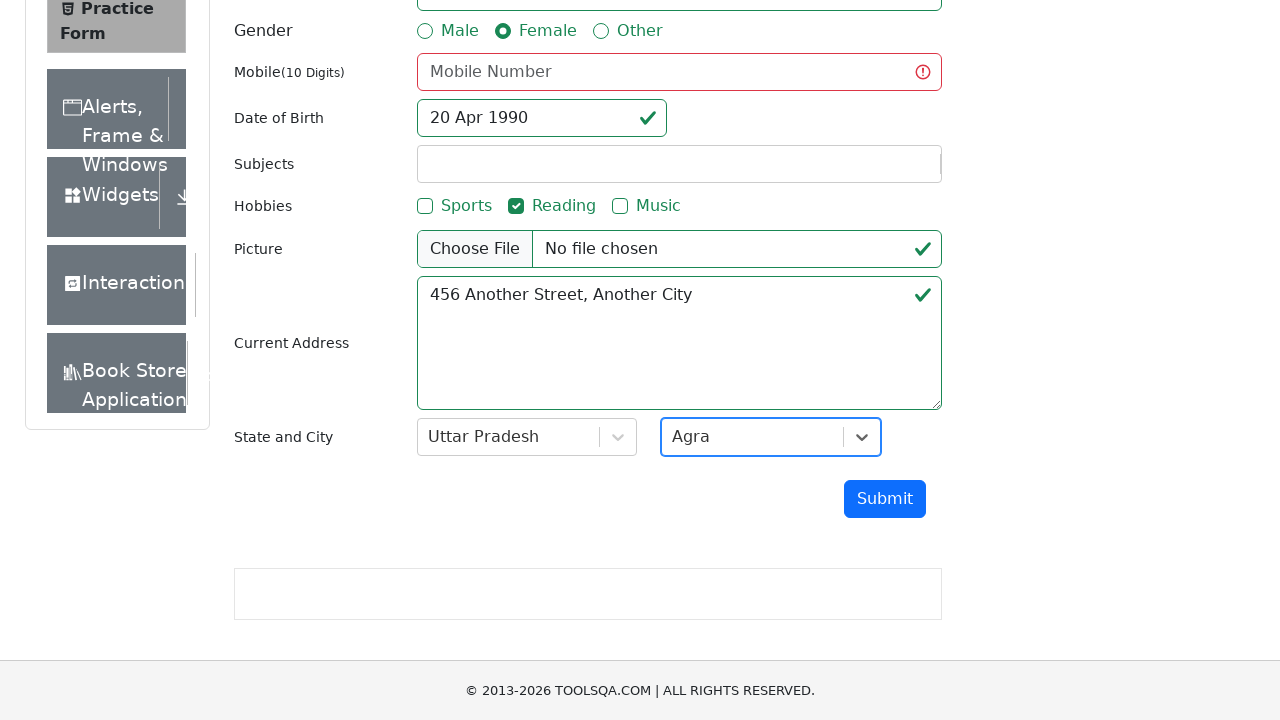

Clicked submit button without providing mobile number at (885, 499) on #submit
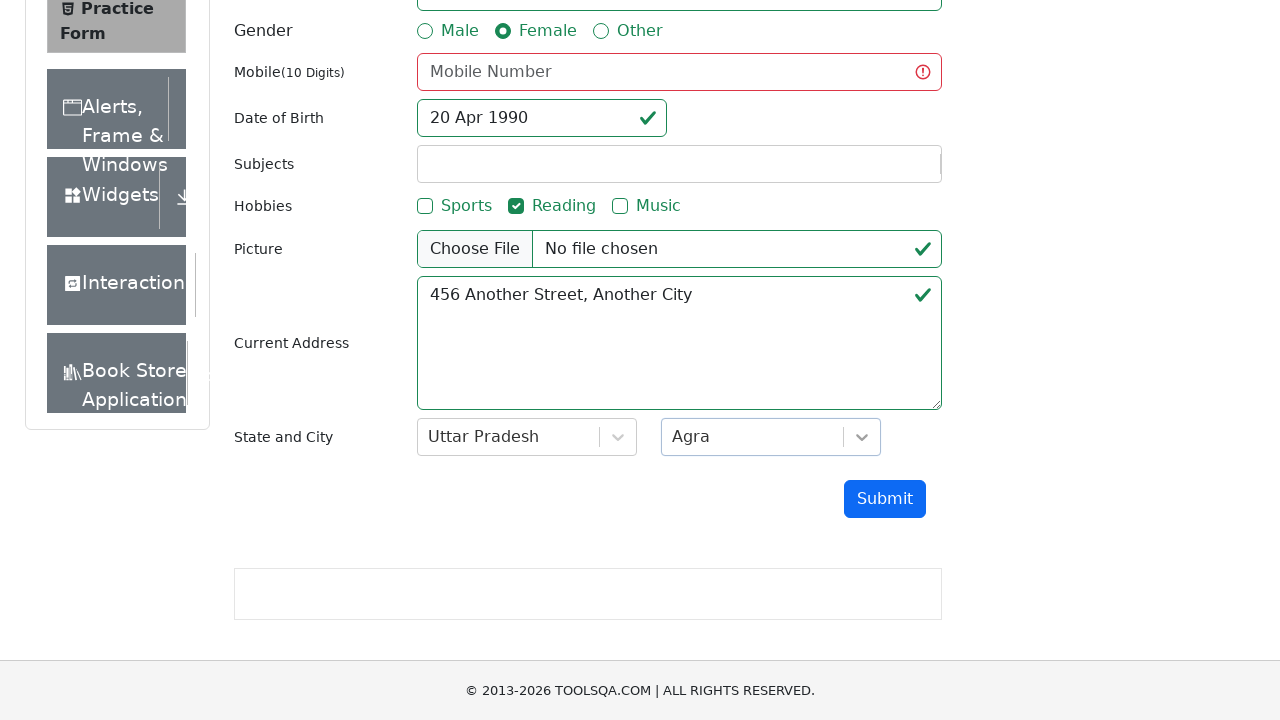

Waited 1 second for validation error styling to be applied
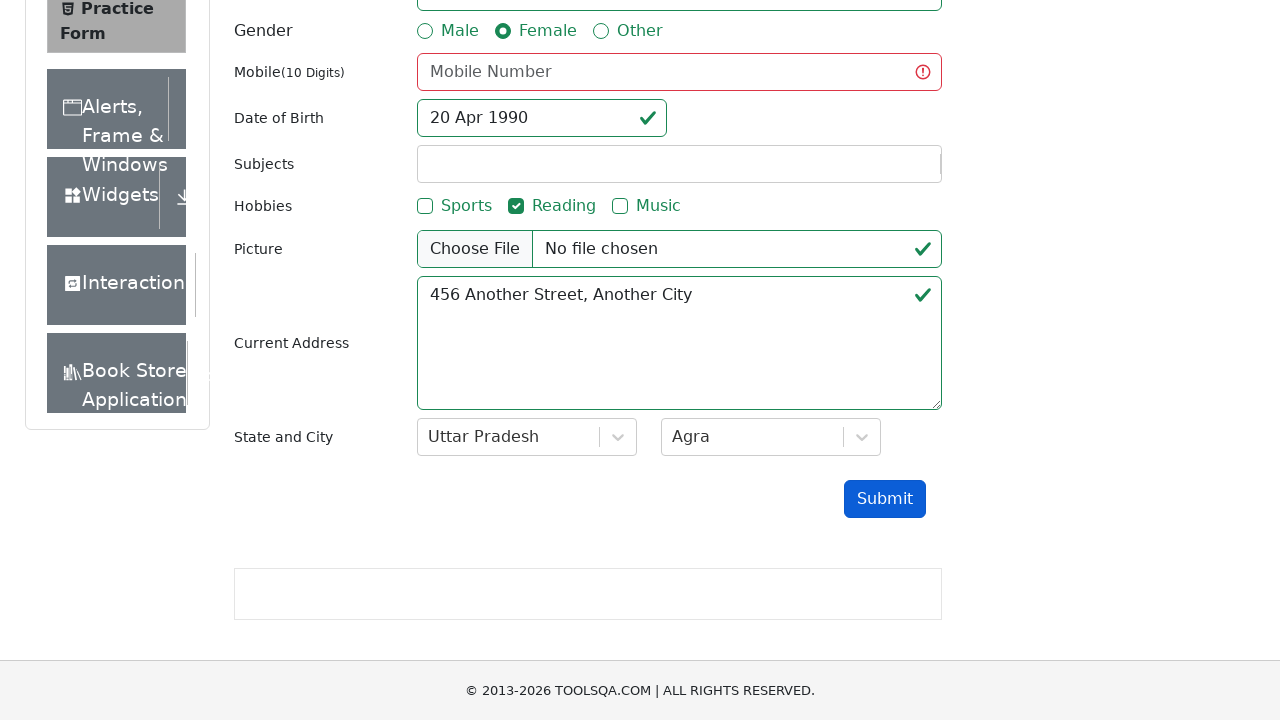

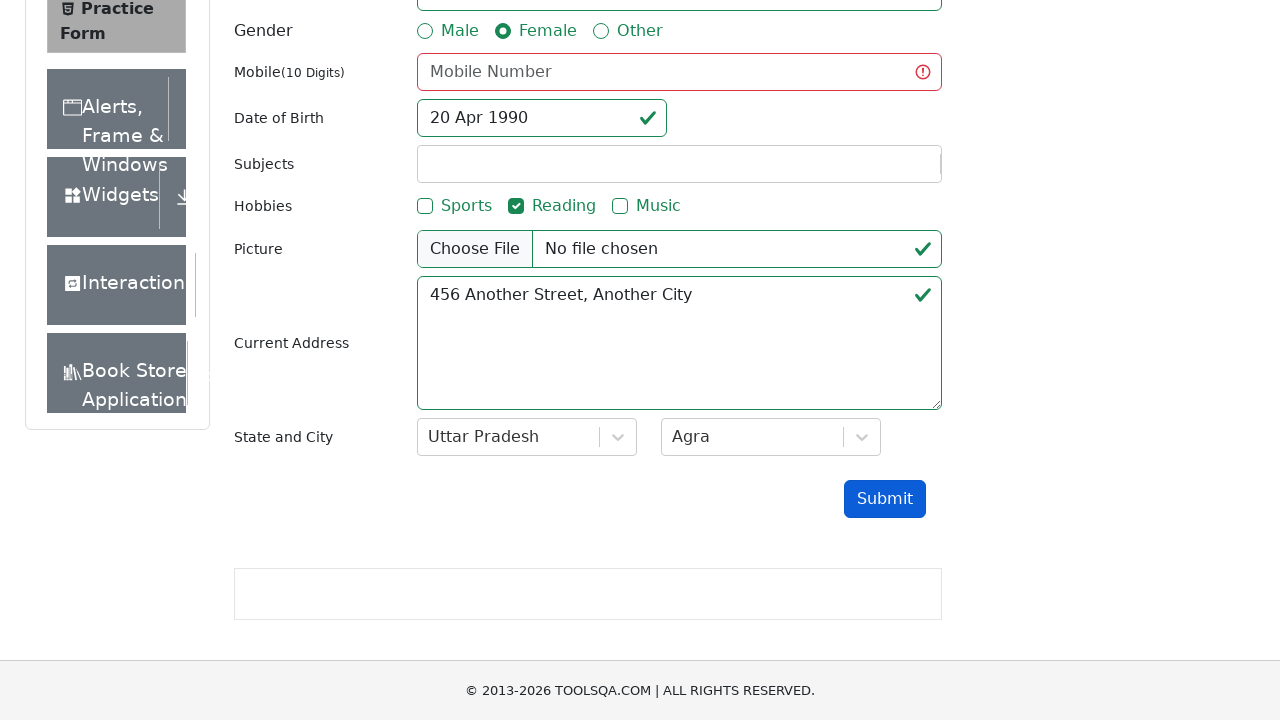